Tests FAQ accordion by clicking on question 2 about ordering multiple scooters and verifying the answer text

Starting URL: https://qa-scooter.praktikum-services.ru/

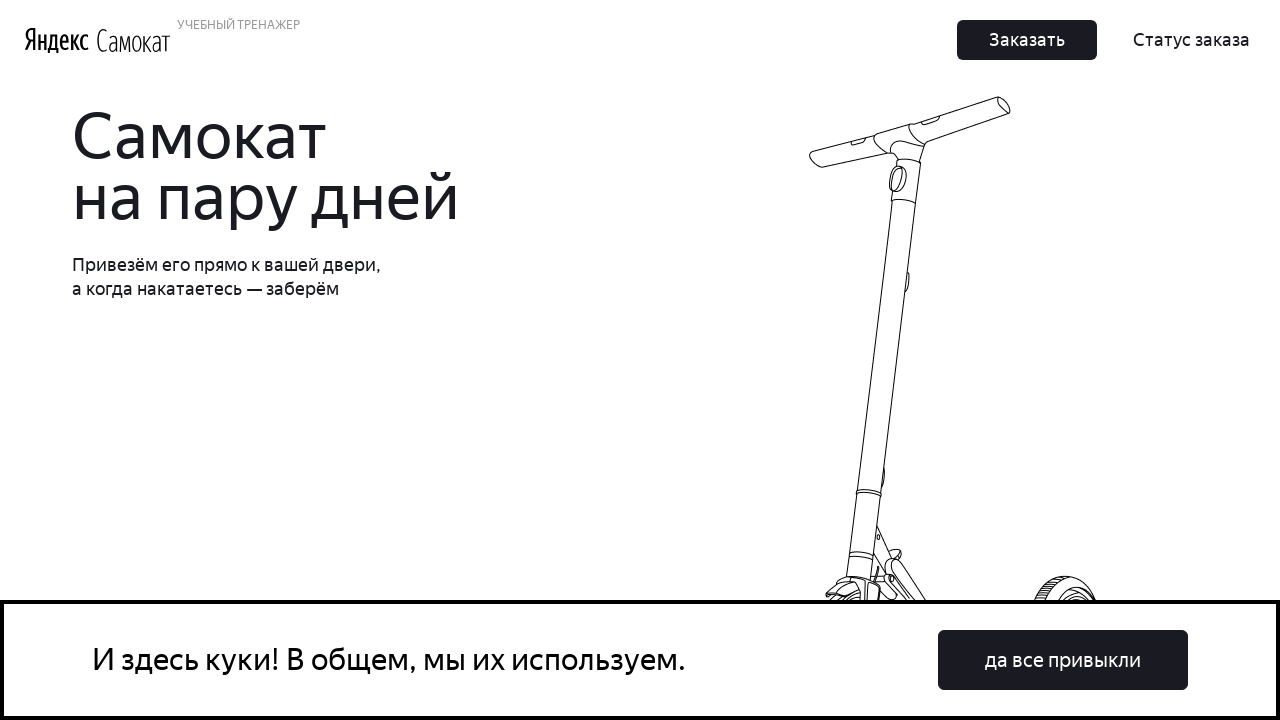

Scrolled to FAQ question 2 about ordering multiple scooters
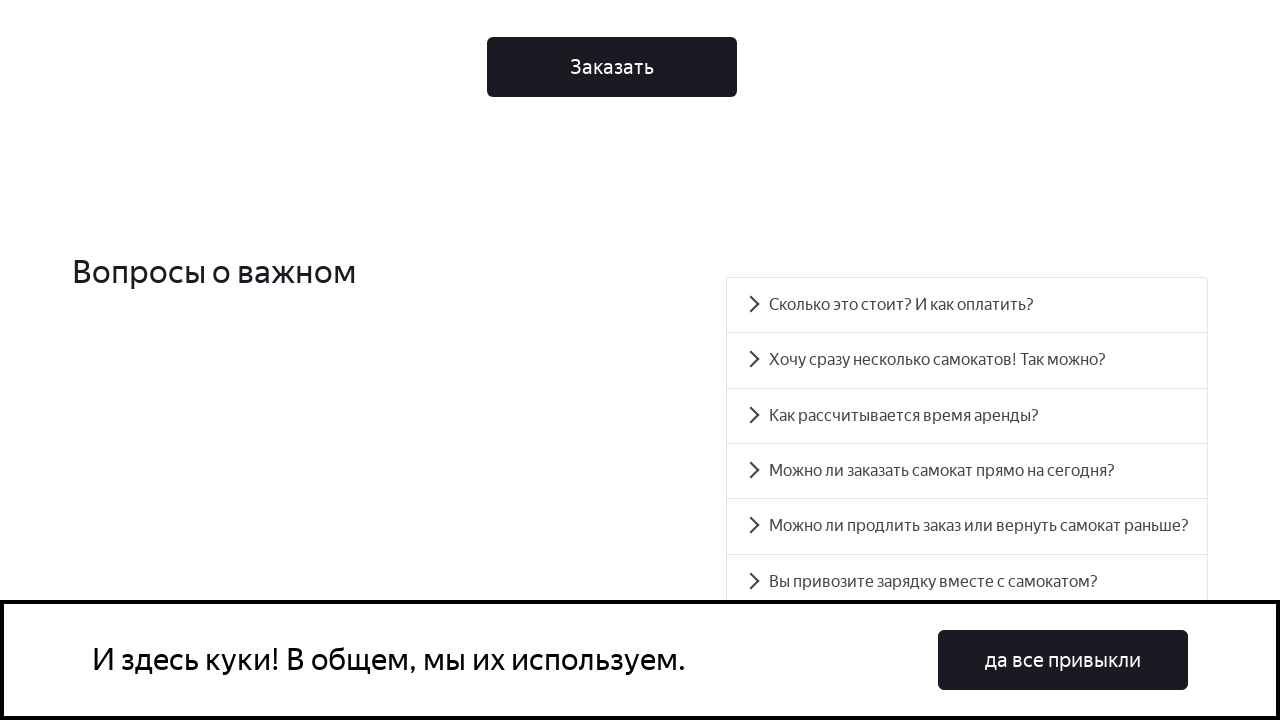

Clicked on FAQ question 2 at (967, 360) on #accordion__heading-1
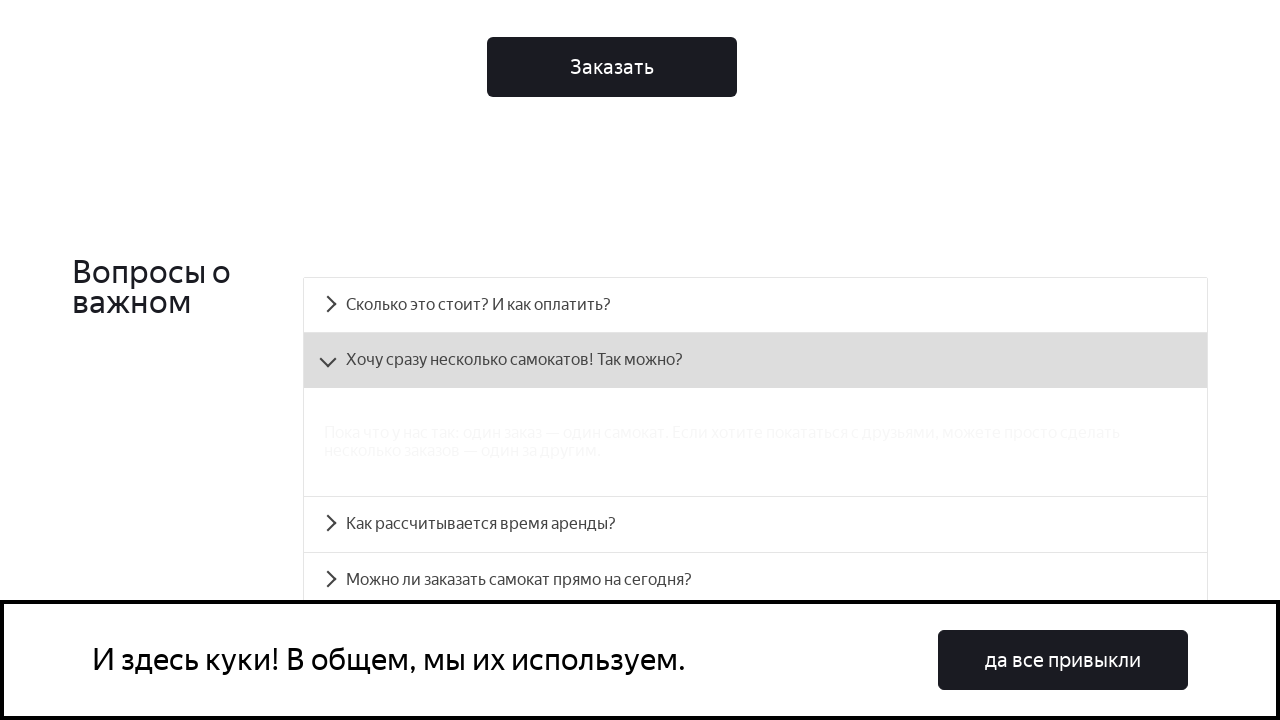

Answer panel became visible
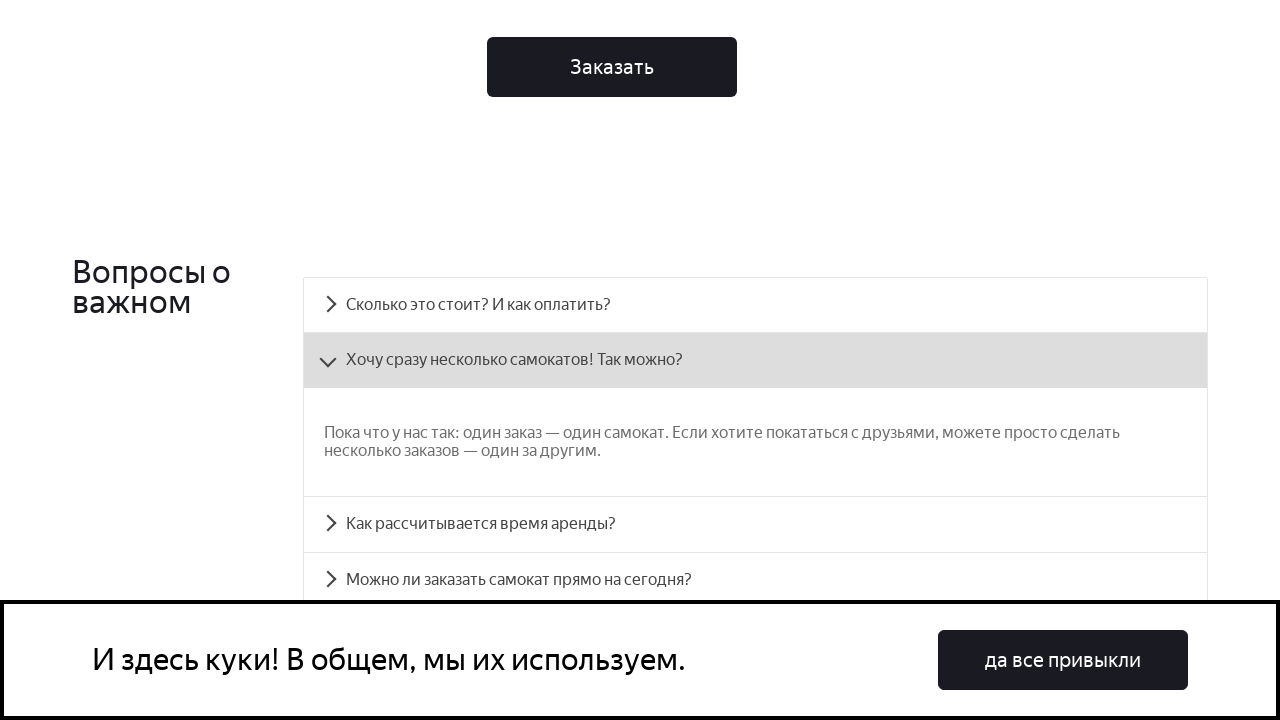

Retrieved answer text from FAQ panel
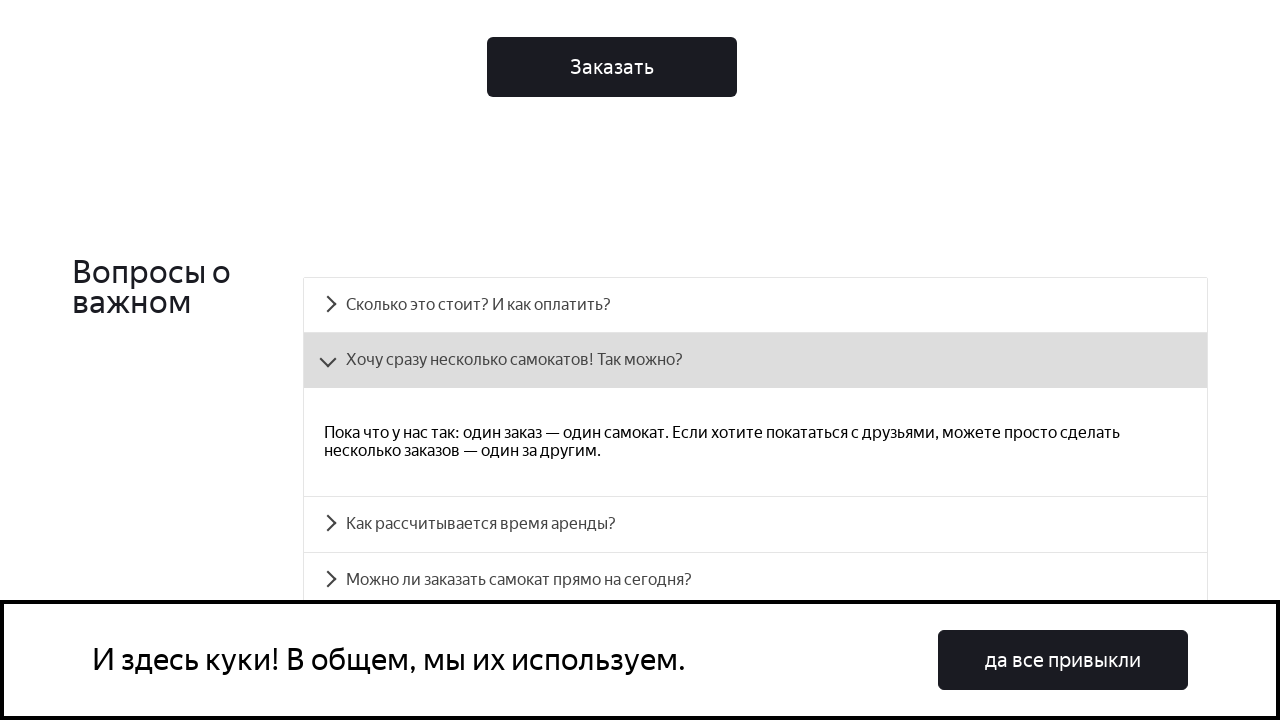

Verified that answer contains 'один заказ — один самокат'
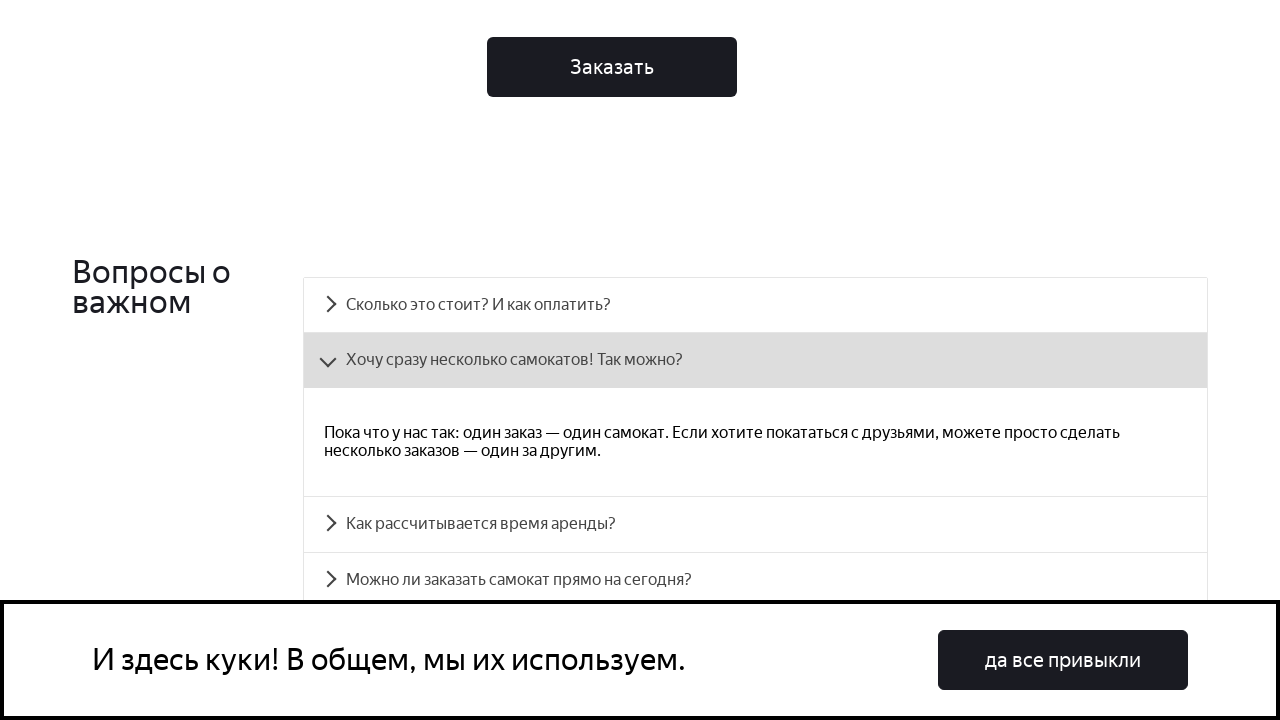

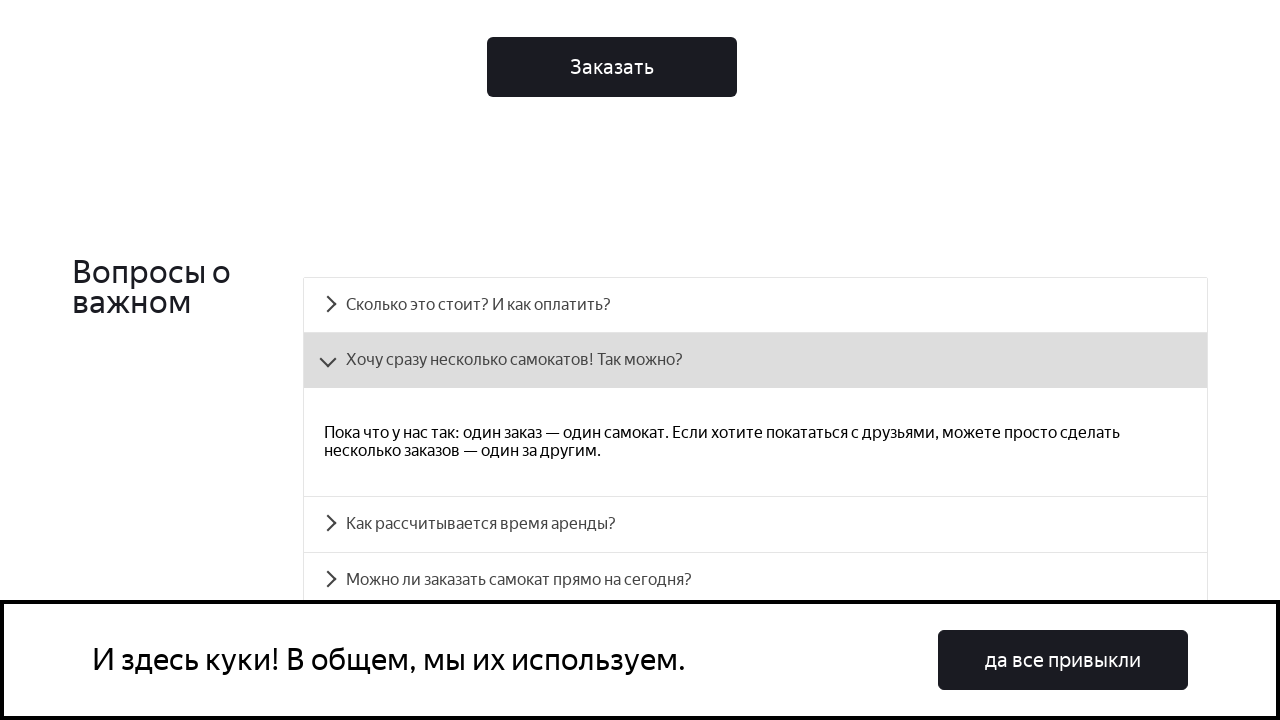